Tests slider interaction by locating a range slider element and moving it horizontally using mouse actions

Starting URL: https://demoqa.com/slider/

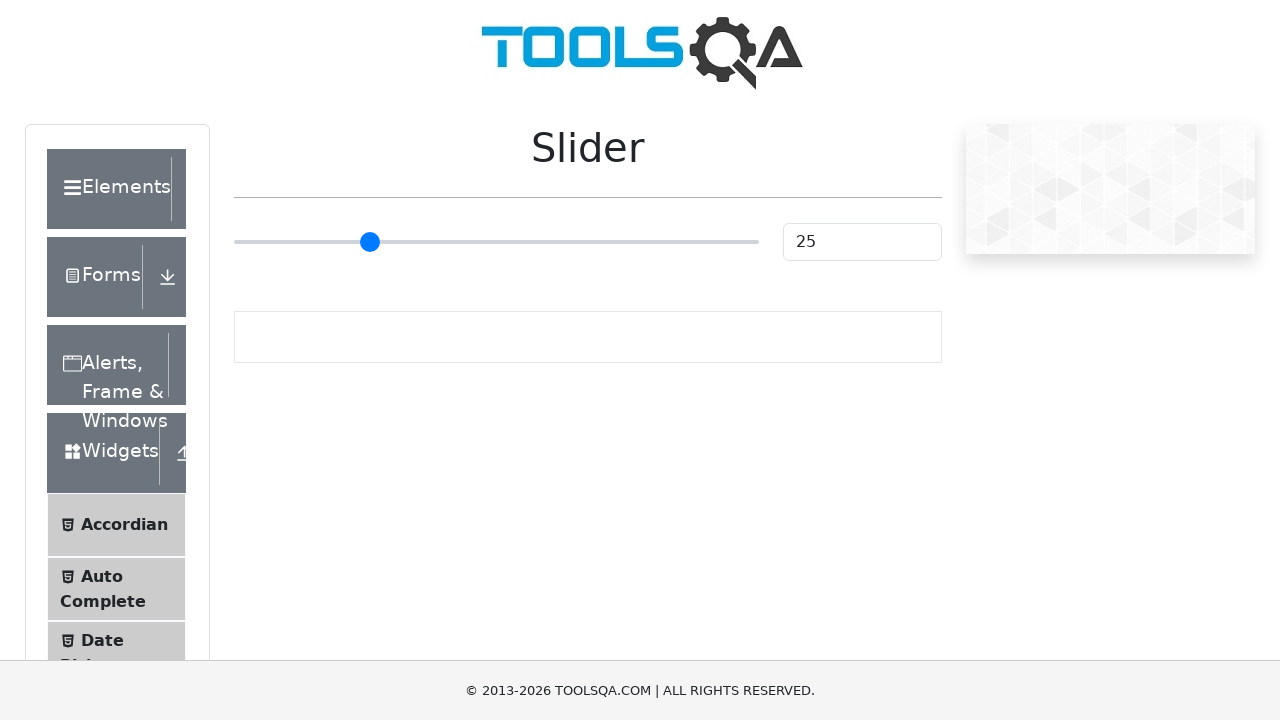

Located range slider element
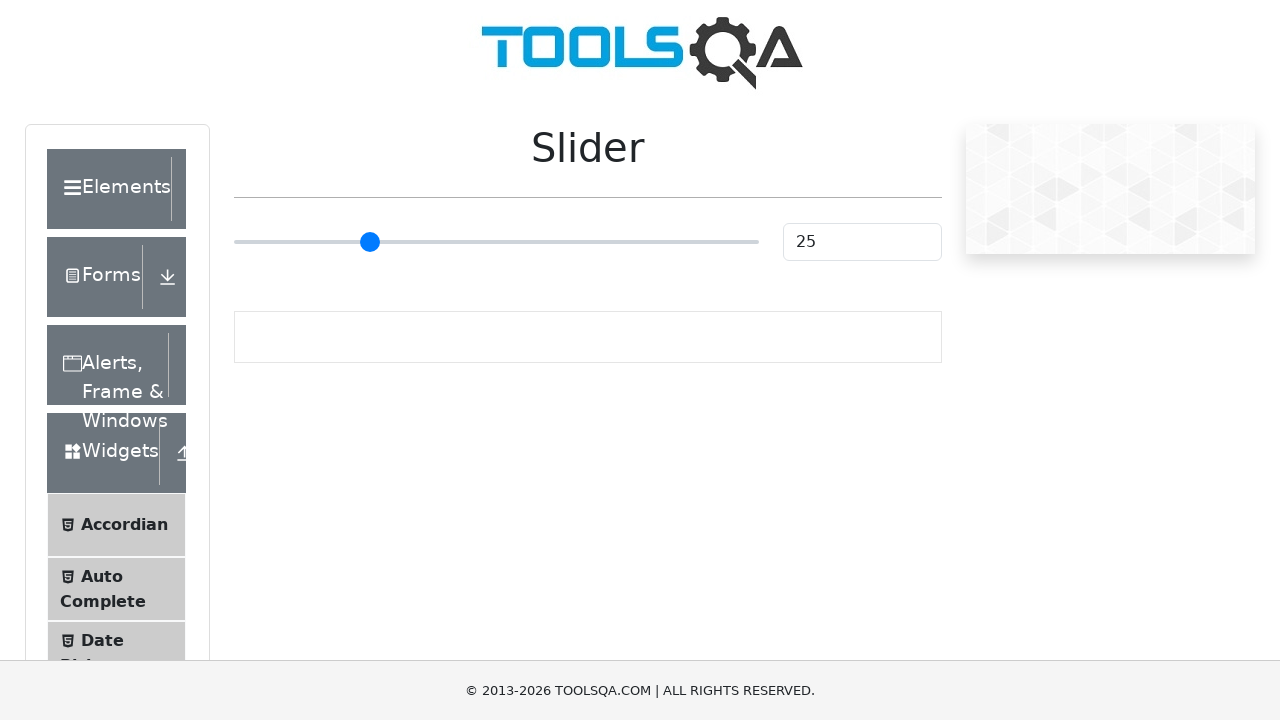

Slider element is now visible
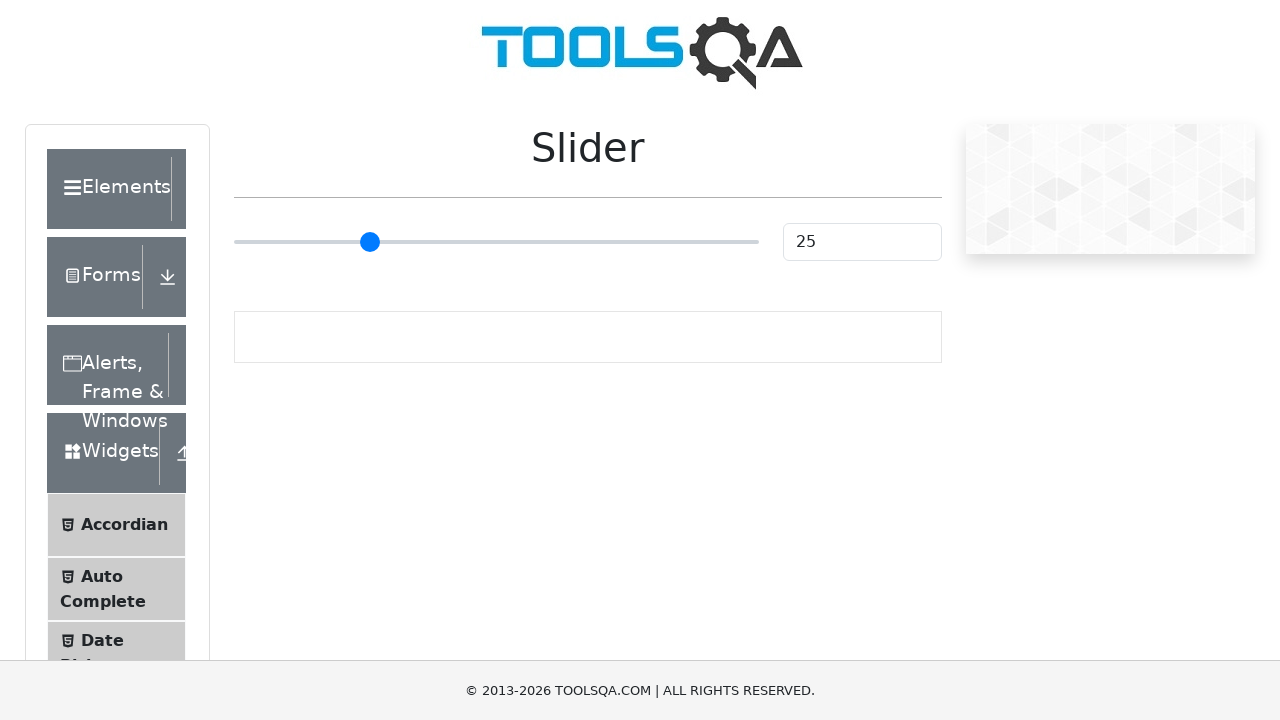

Retrieved slider bounding box dimensions
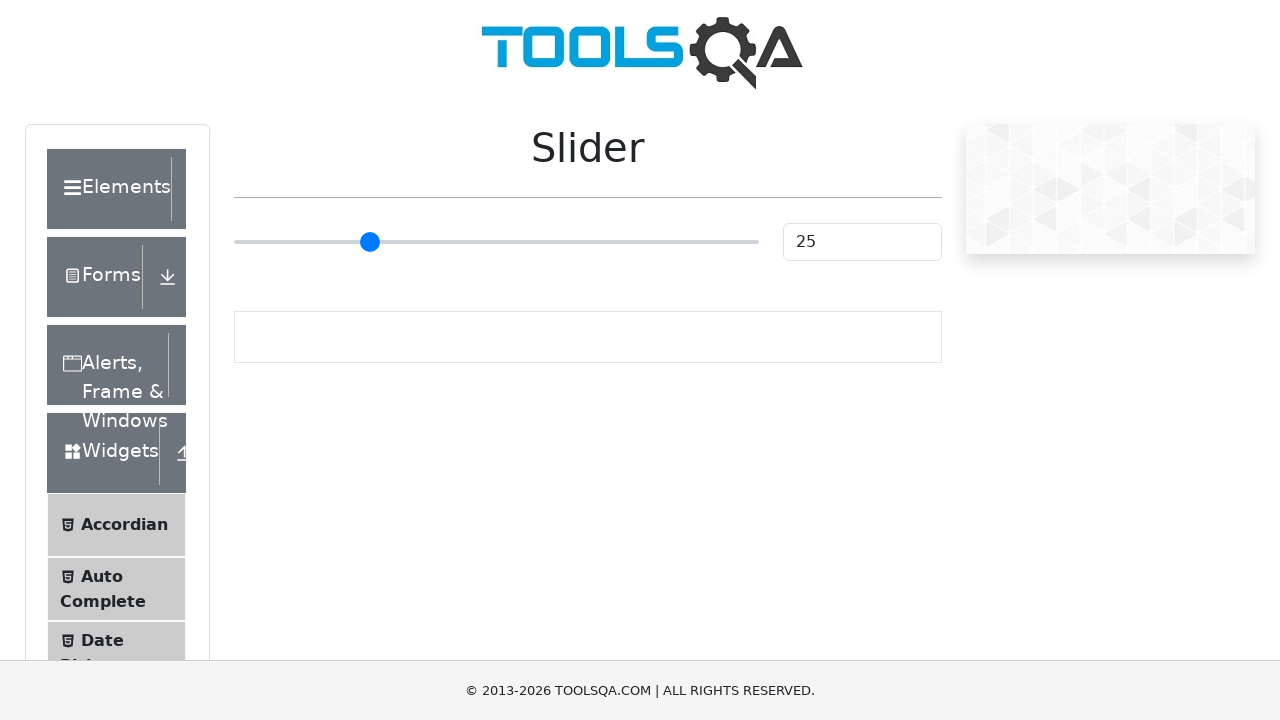

Moved mouse to slider center position at (496, 242)
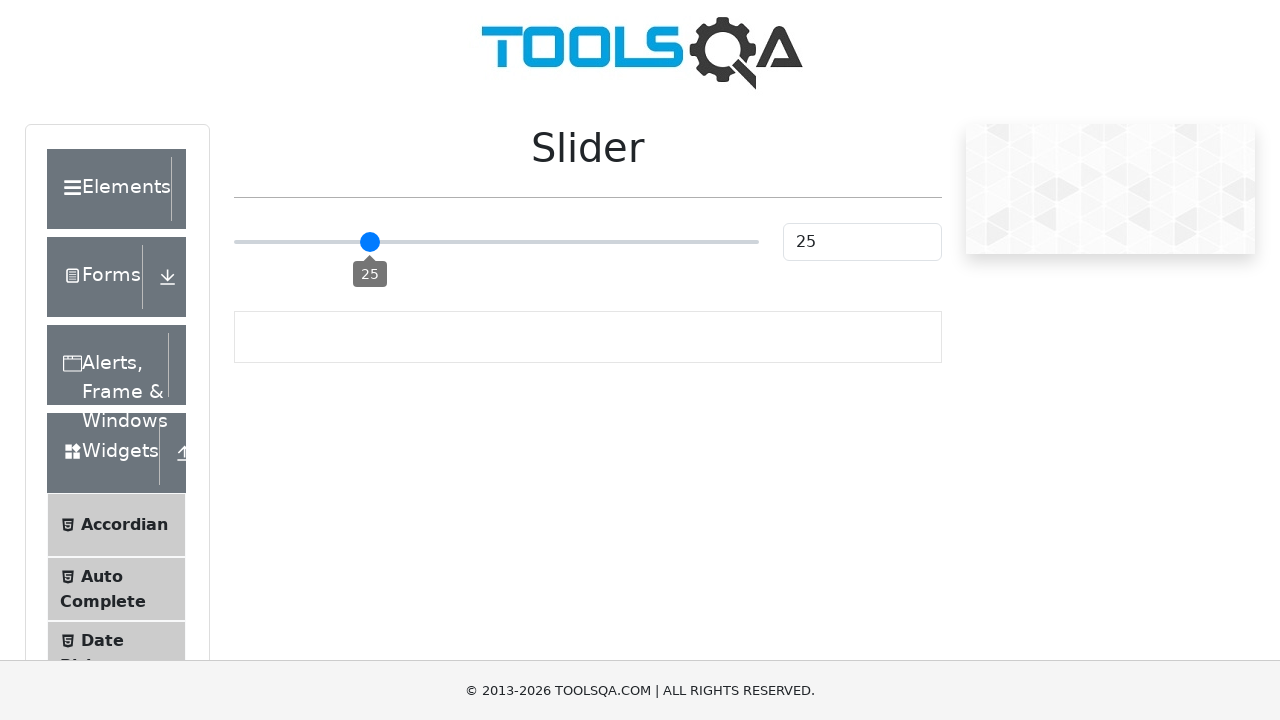

Pressed mouse button down on slider at (496, 242)
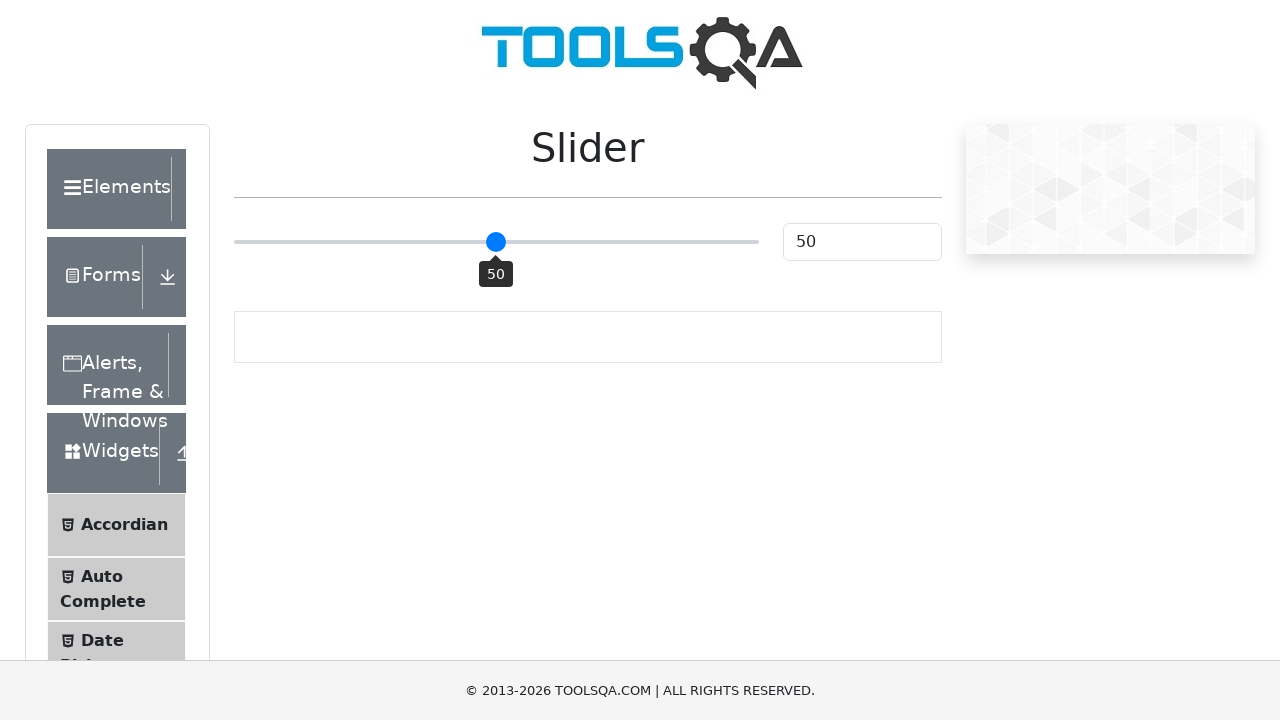

Dragged slider to the right by 100 pixels at (596, 242)
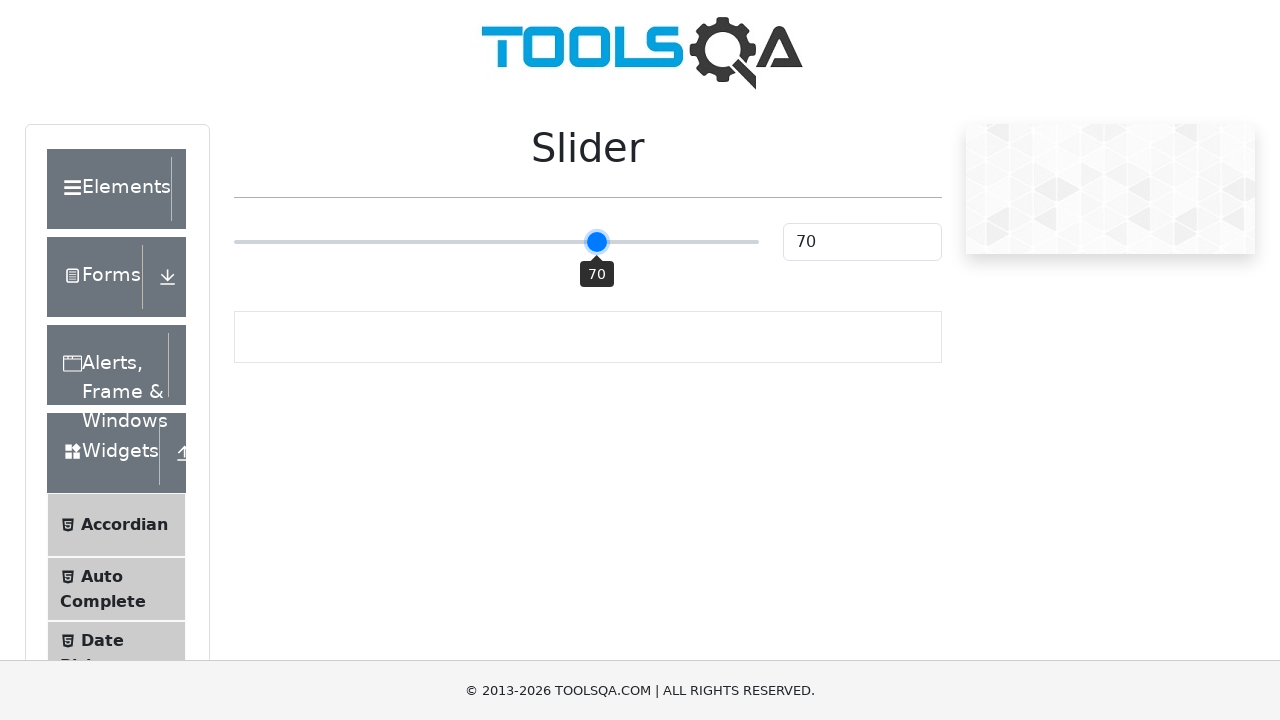

Released mouse button, slider drag completed at (596, 242)
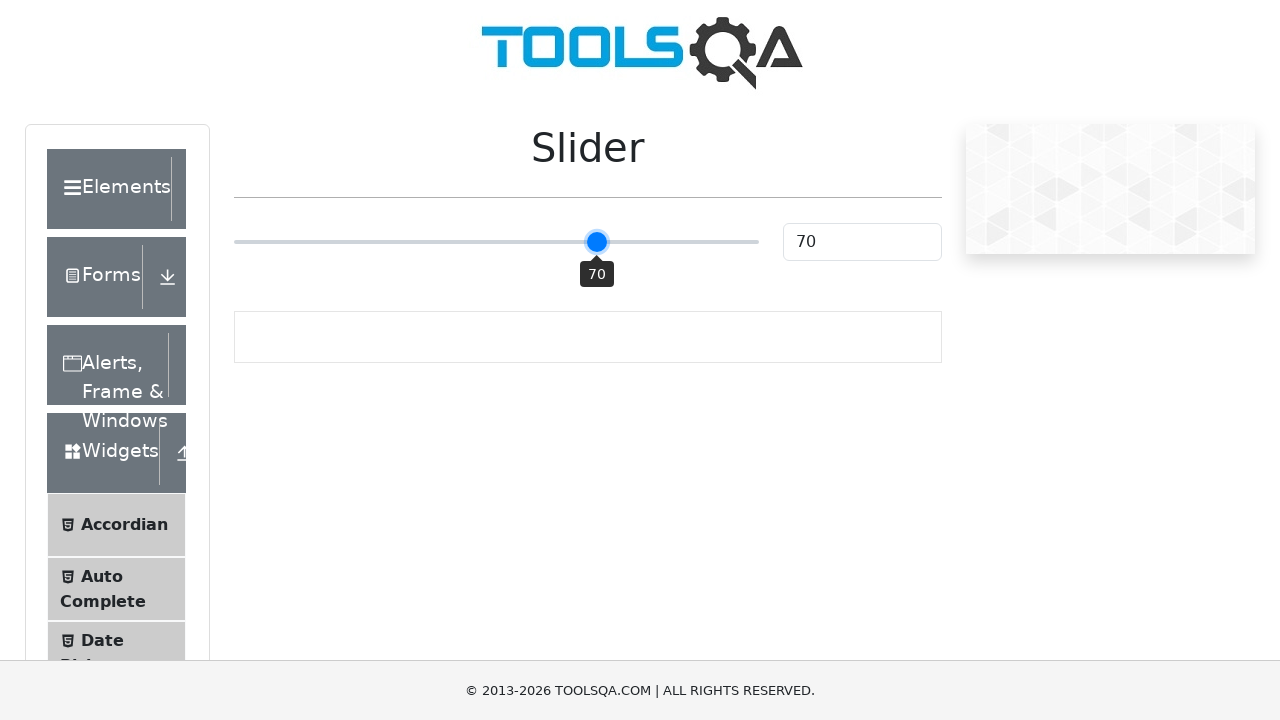

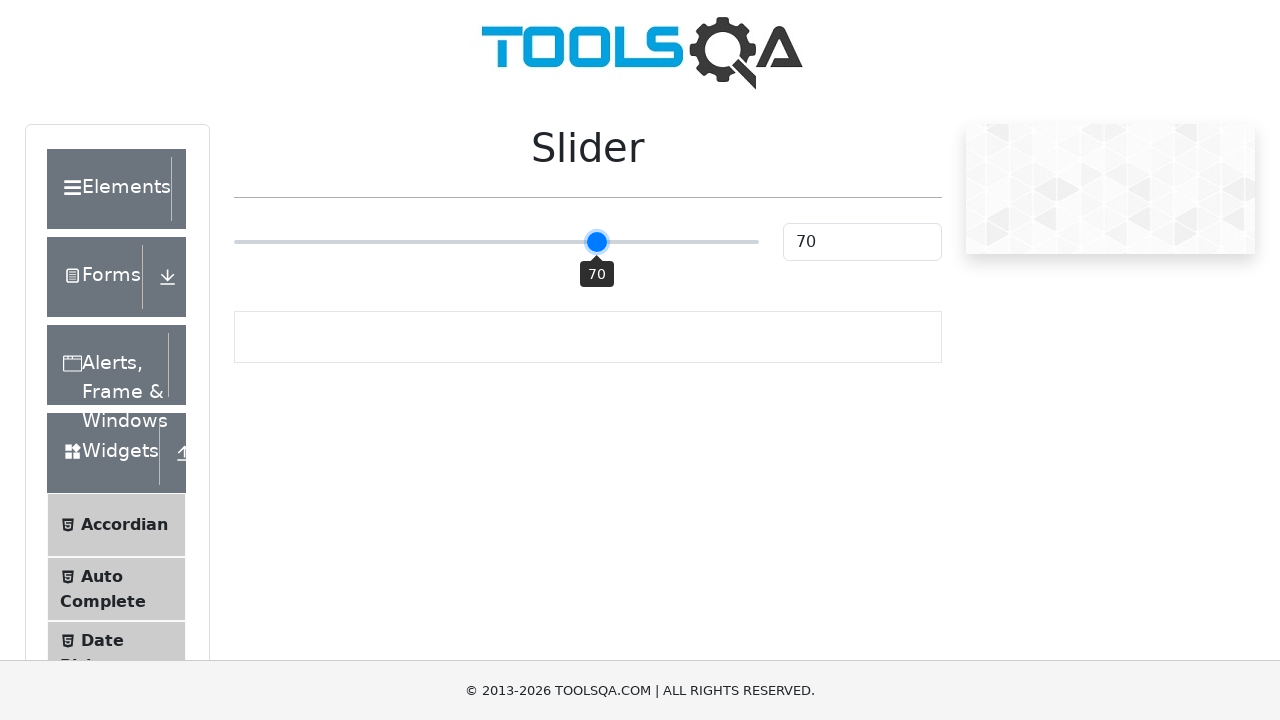